Tests the complete checkout flow on a demo bookshop by adding an item to cart, filling shipping information, and confirming the order

Starting URL: https://danube-web.shop/

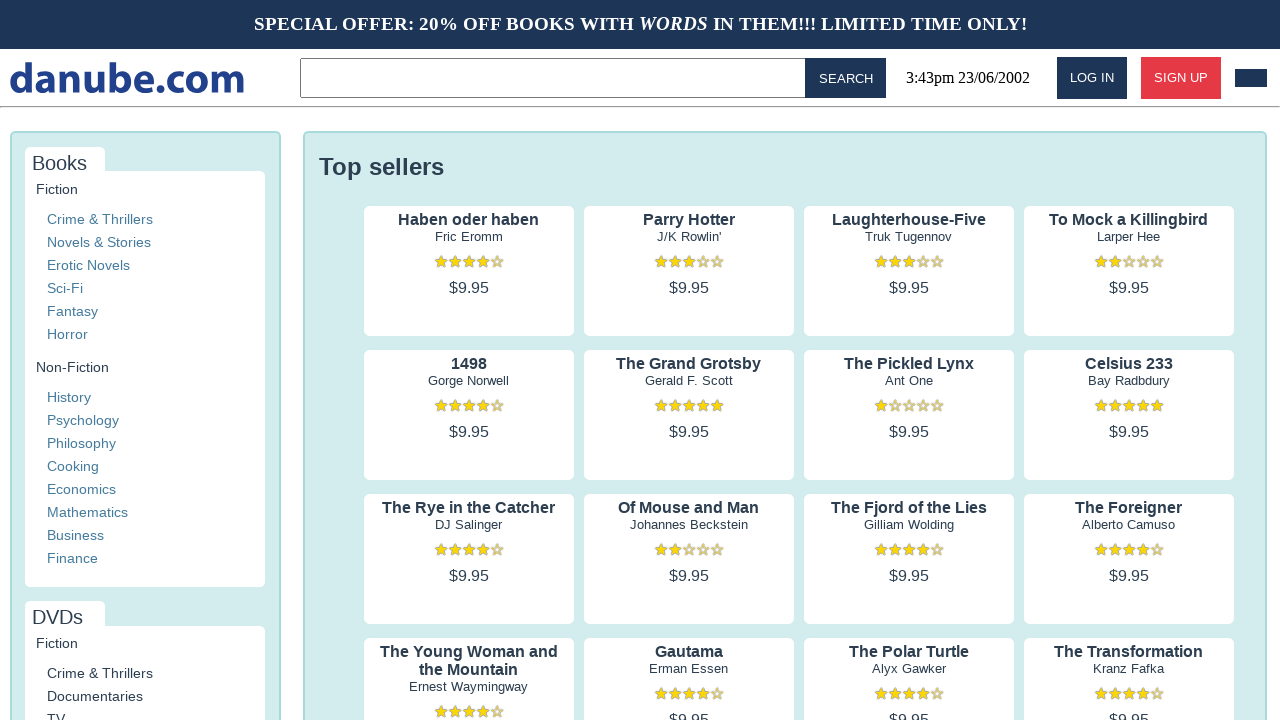

Clicked on first book's author to view details at (469, 237) on .preview:nth-child(1) > .preview-author
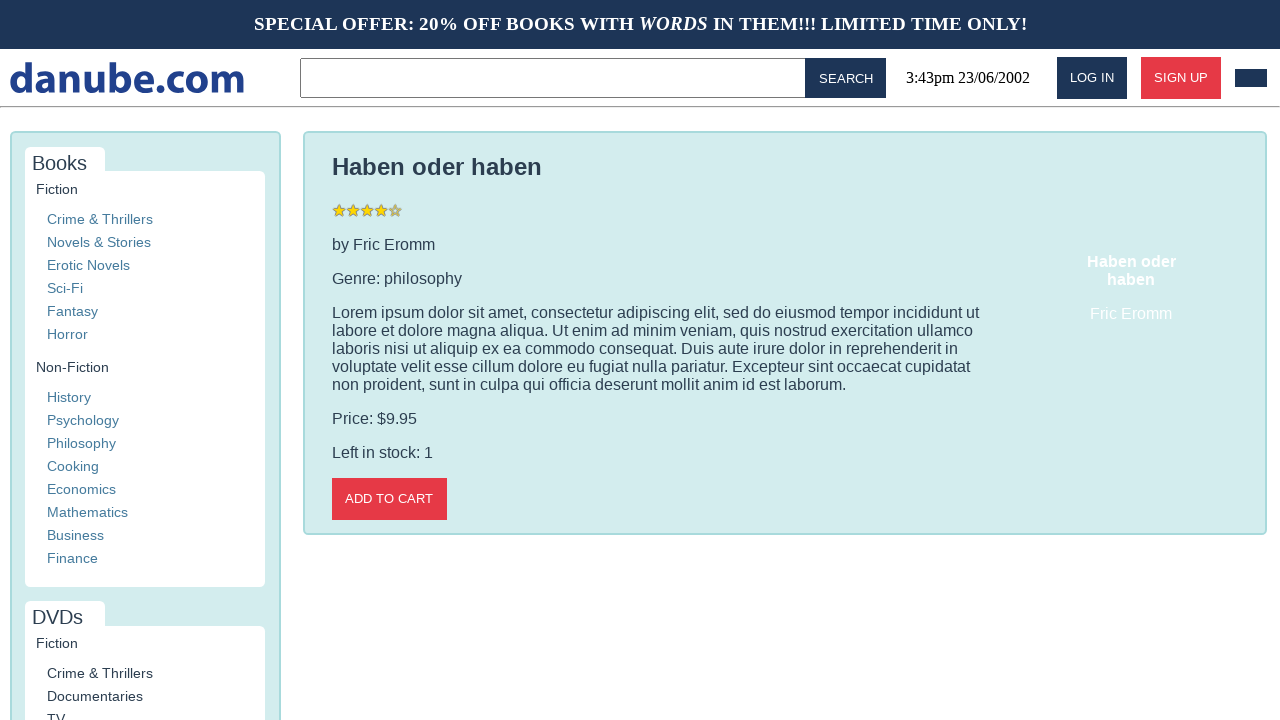

Added item to cart at (389, 499) on .detail-wrapper > .call-to-action
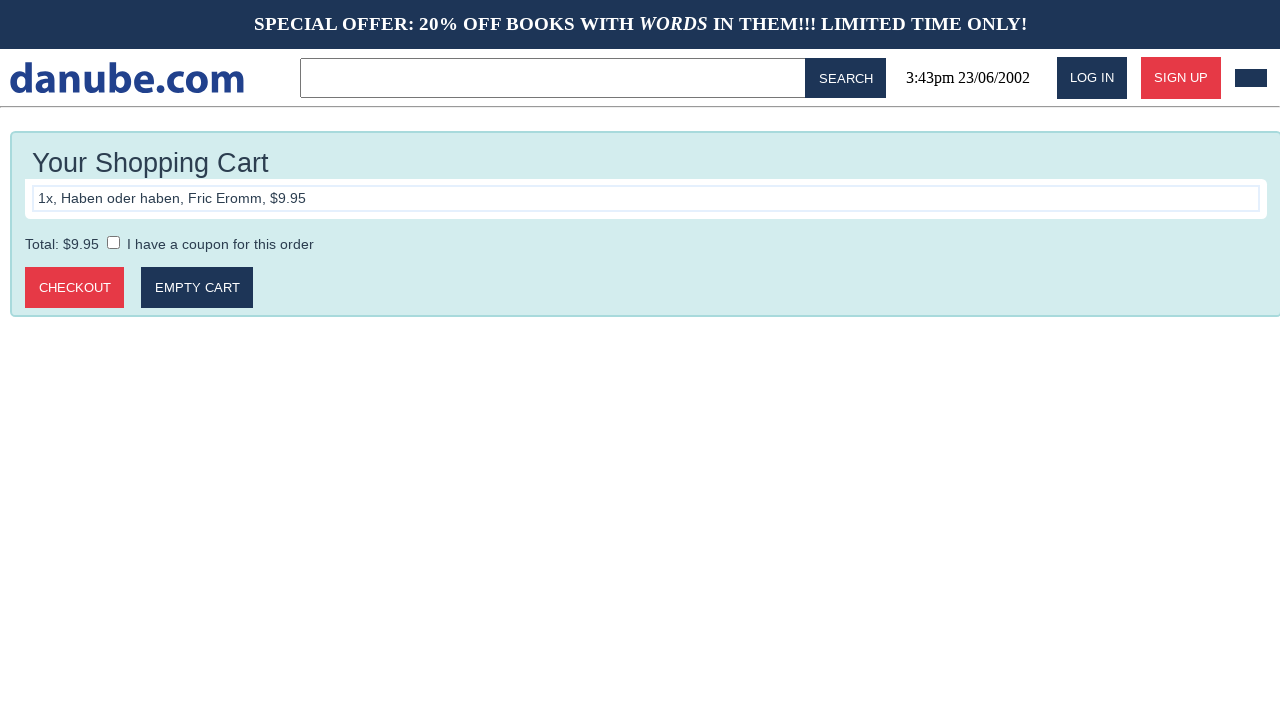

Clicked logo to return to homepage at (127, 78) on #logo
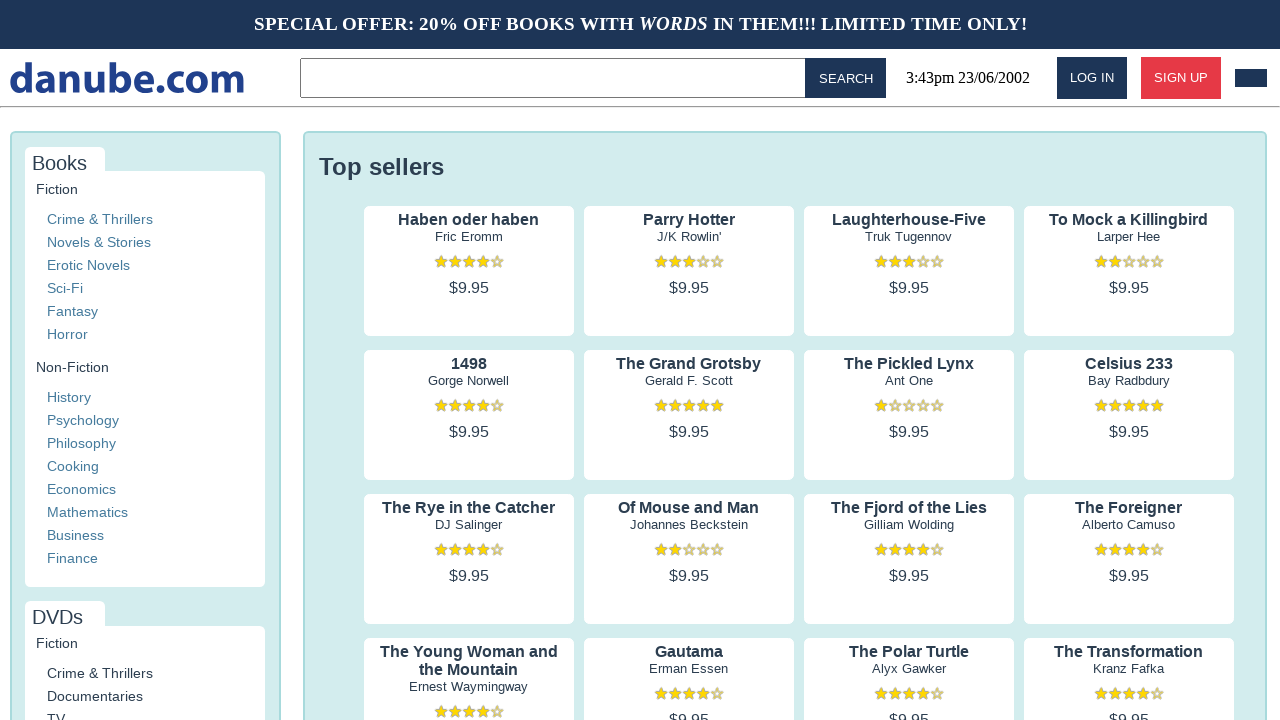

Waited for page to load completely
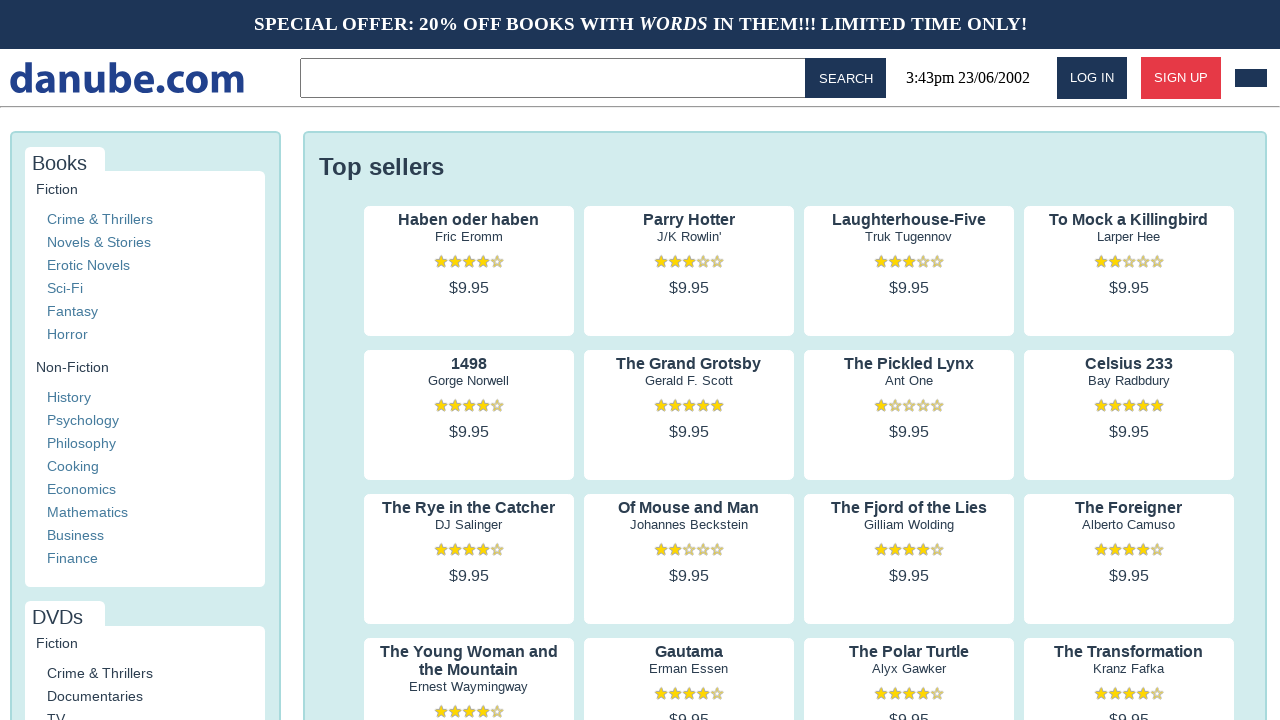

Navigated to shopping cart at (1251, 78) on #cart
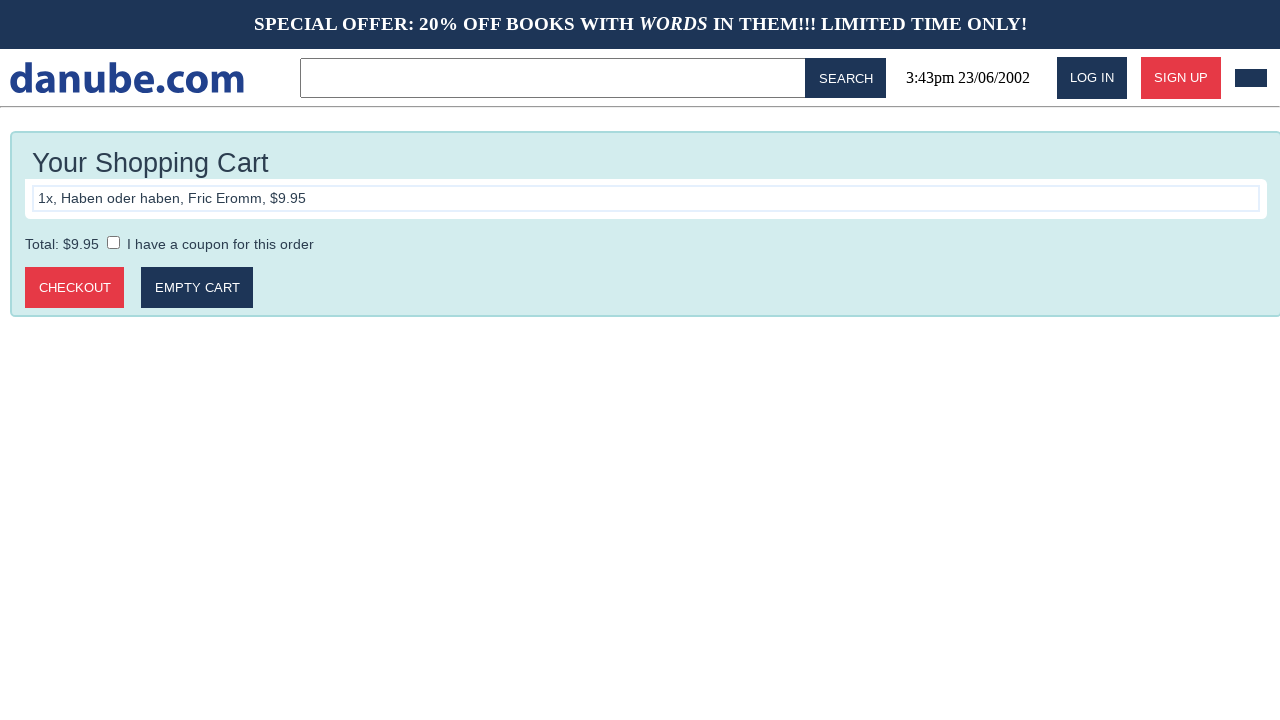

Clicked to proceed to checkout at (75, 288) on .cart > .call-to-action
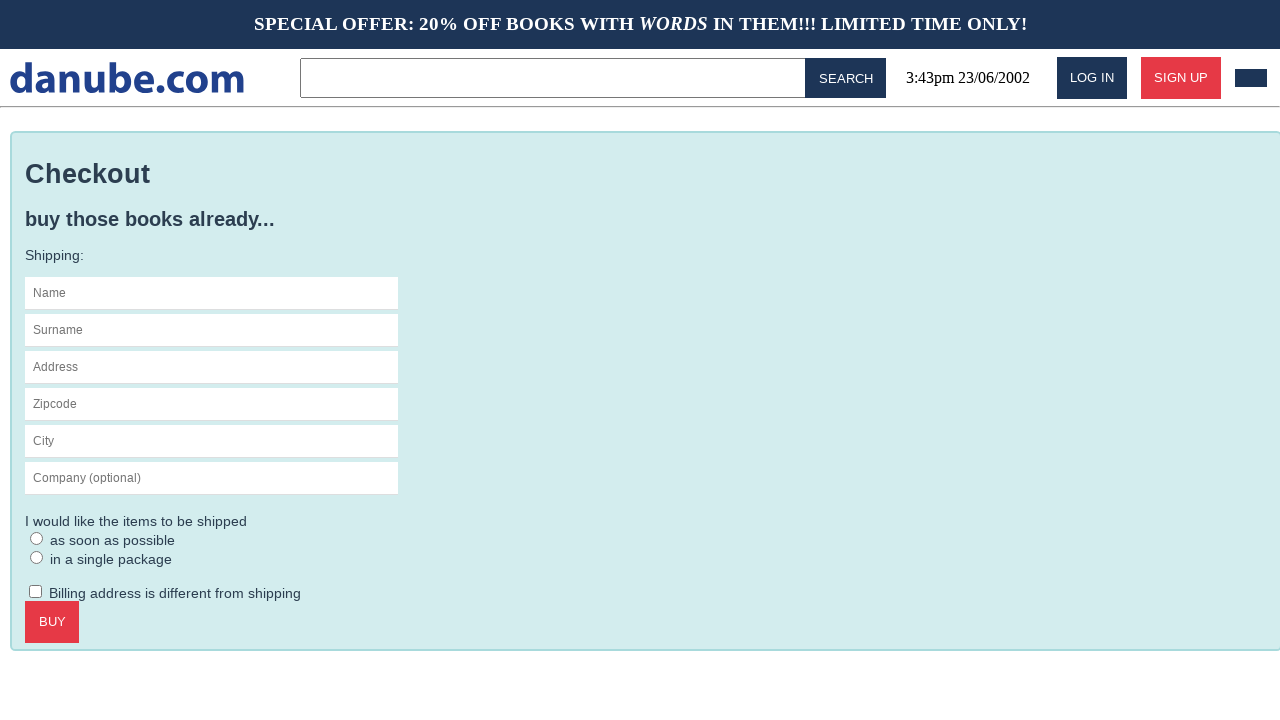

Clicked on name field at (212, 293) on #s-name
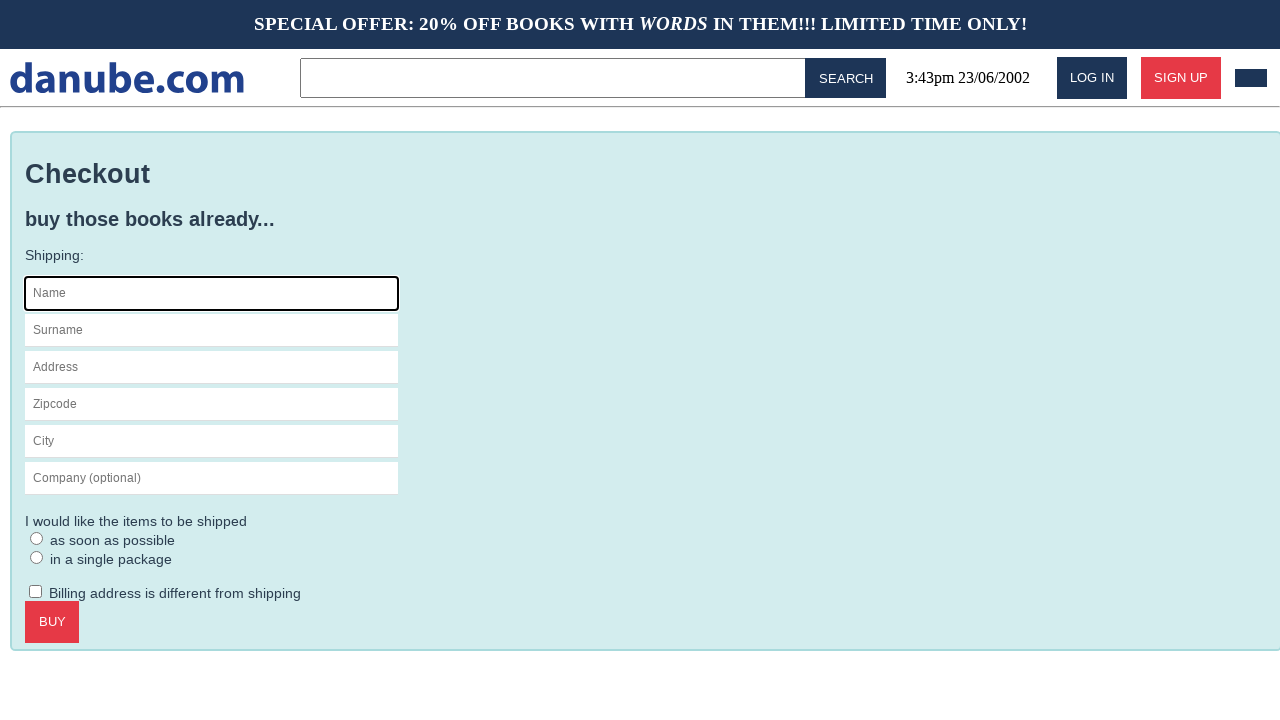

Filled in first name 'Max' on #s-name
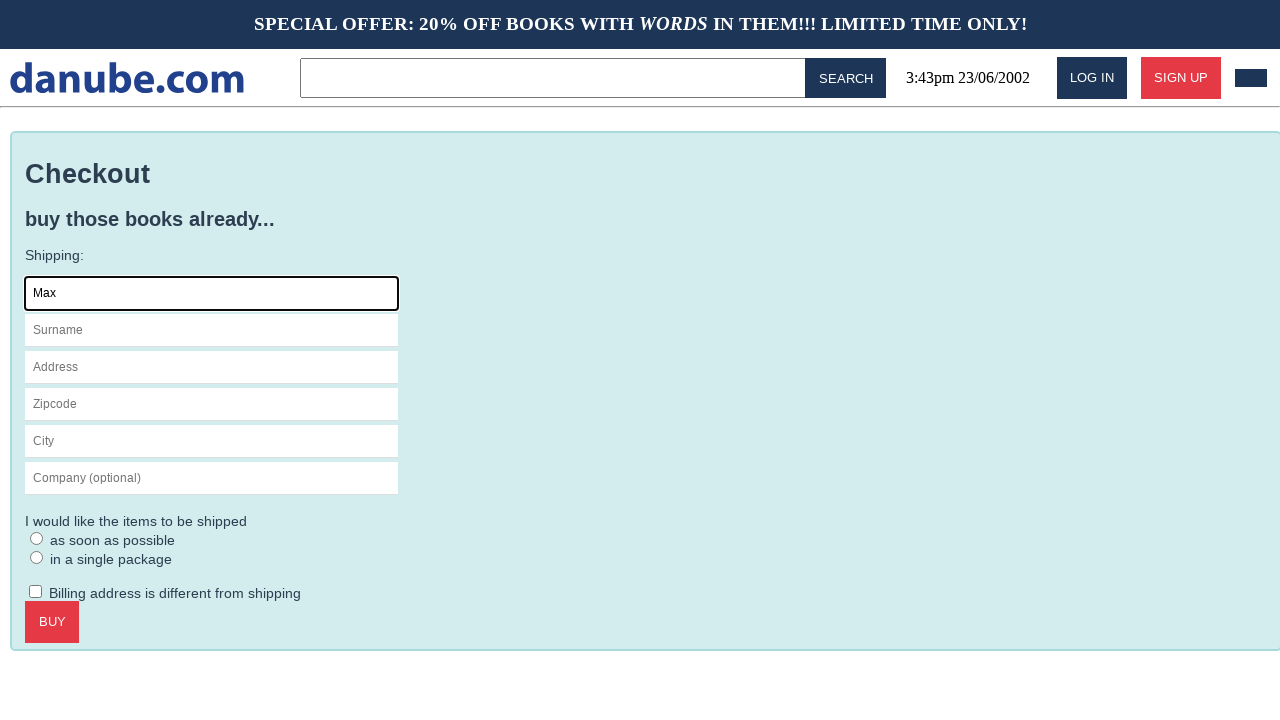

Filled in surname 'Mustermann' on #s-surname
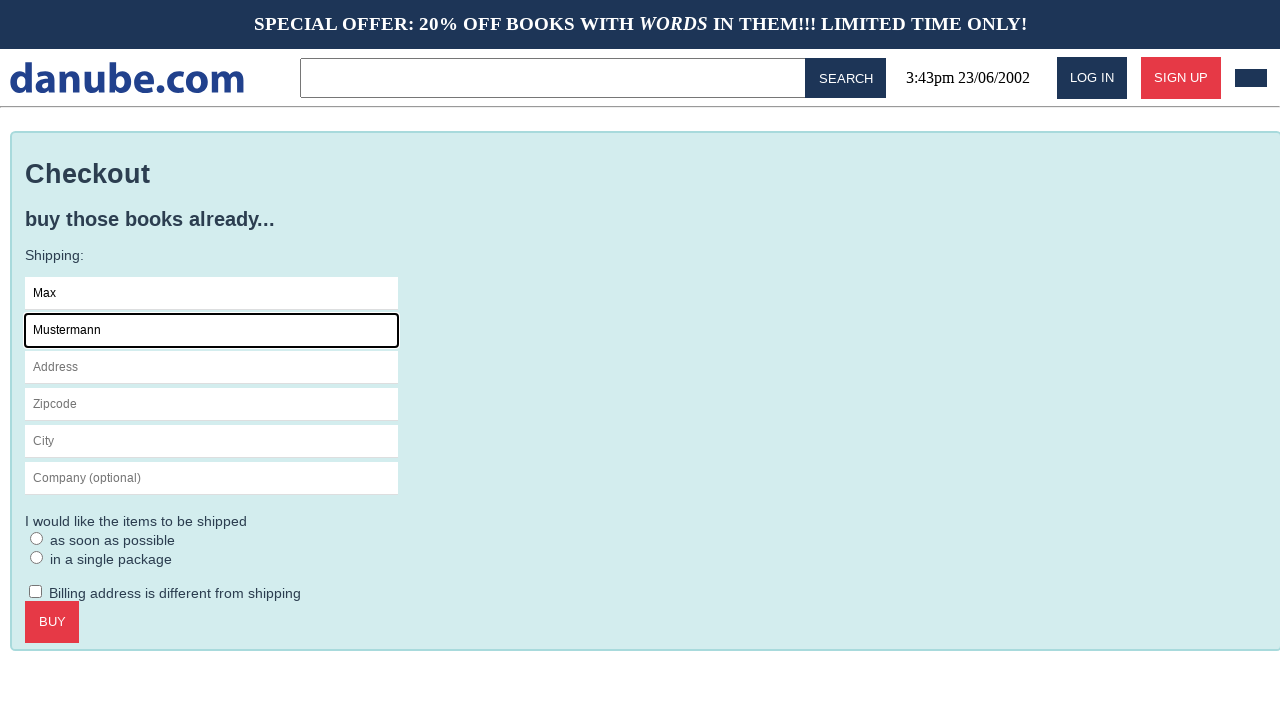

Filled in address 'Charlottenstr. 57' on #s-address
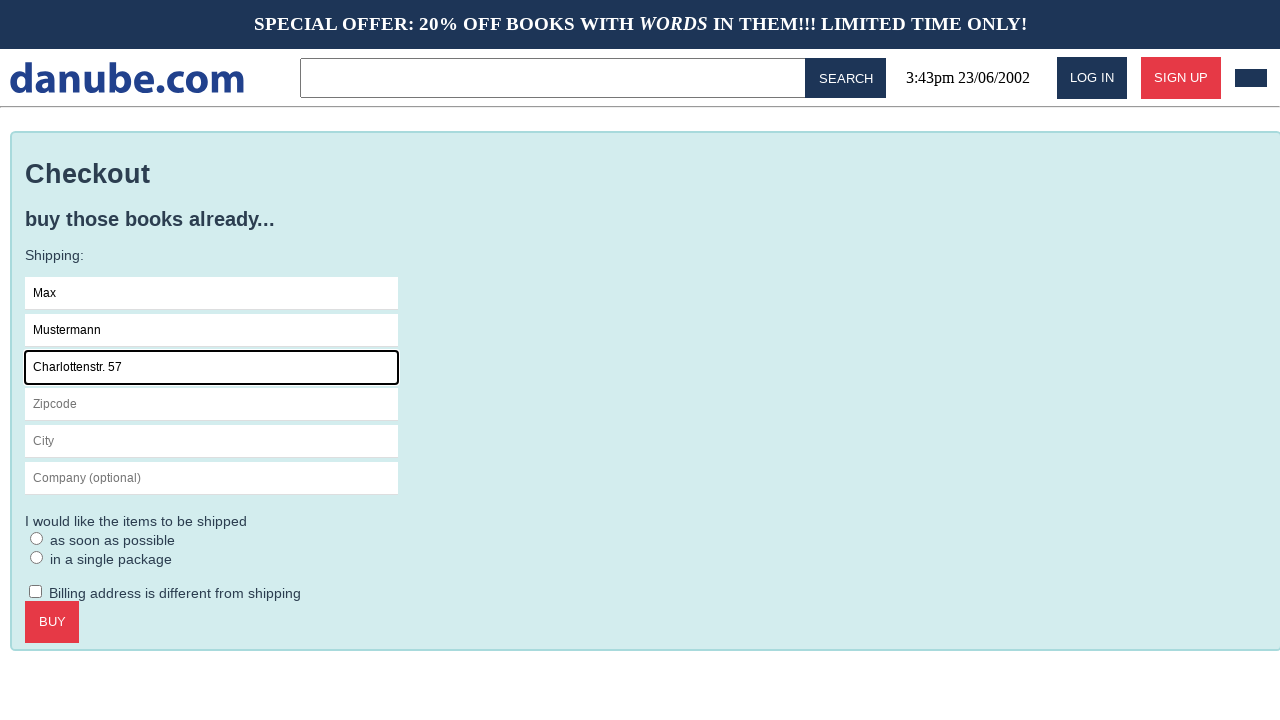

Filled in zip code '10117' on #s-zipcode
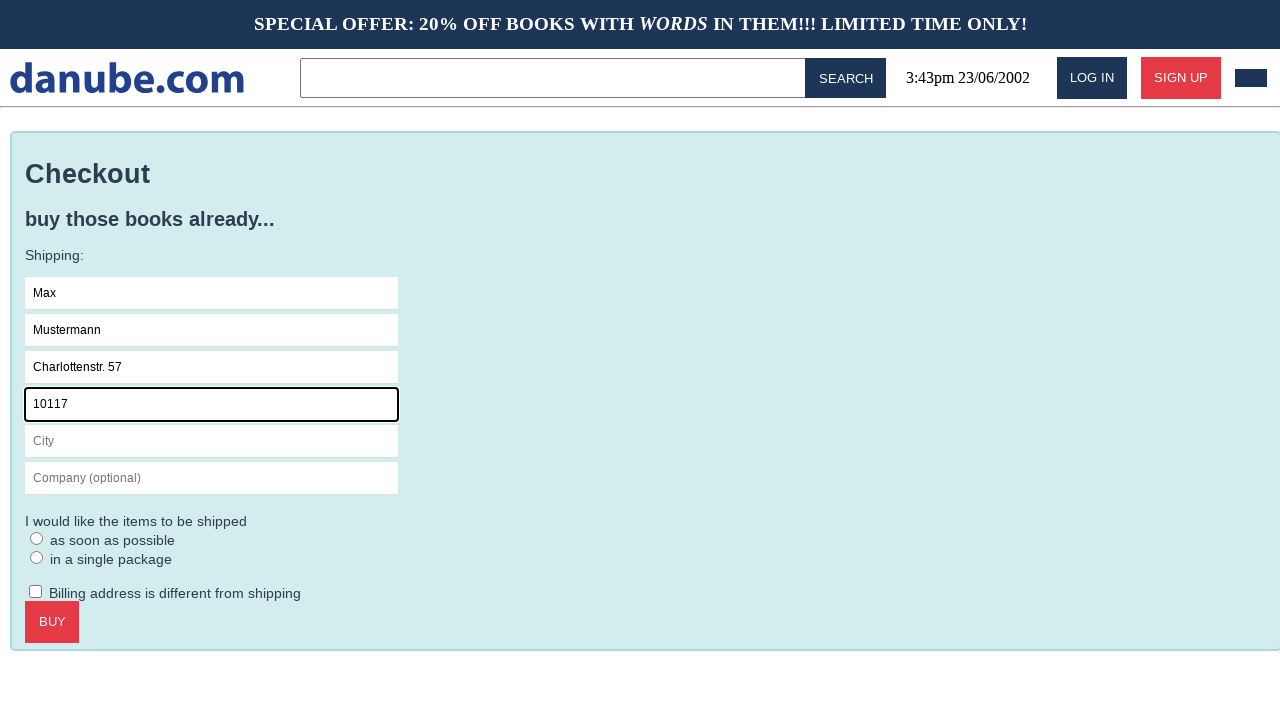

Filled in city 'Berlin' on #s-city
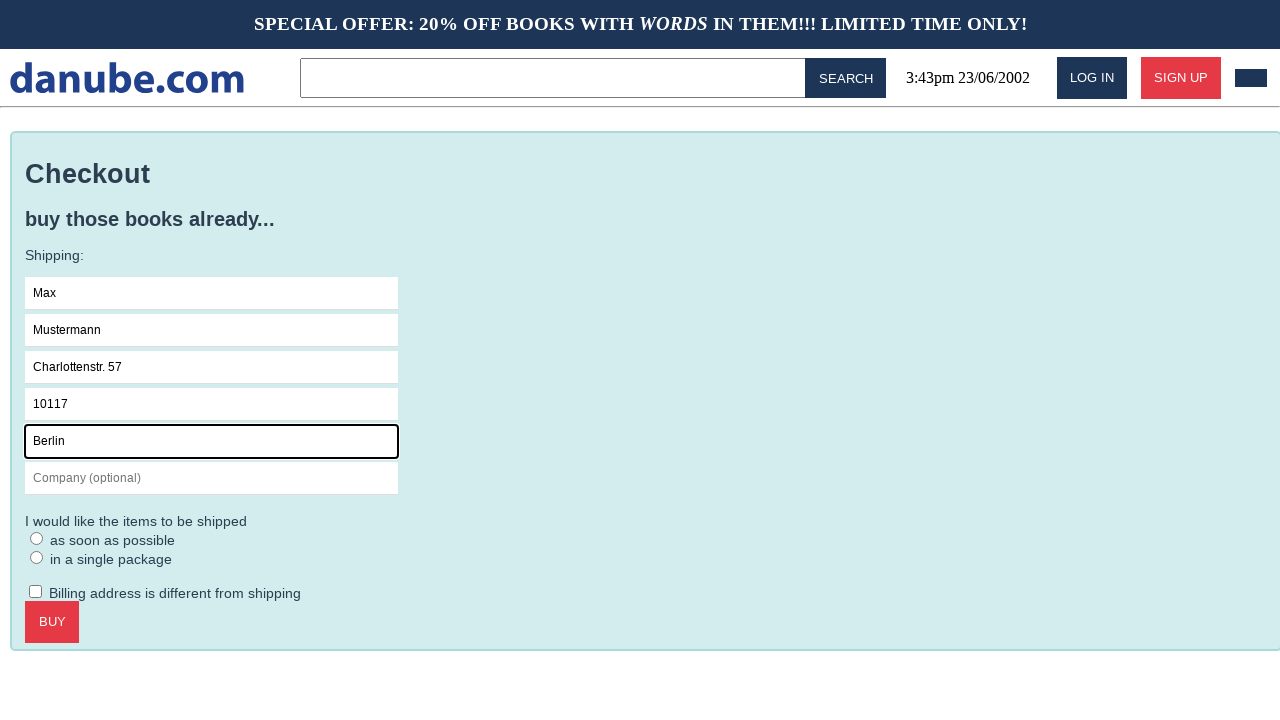

Filled in company 'Firma GmbH' on #s-company
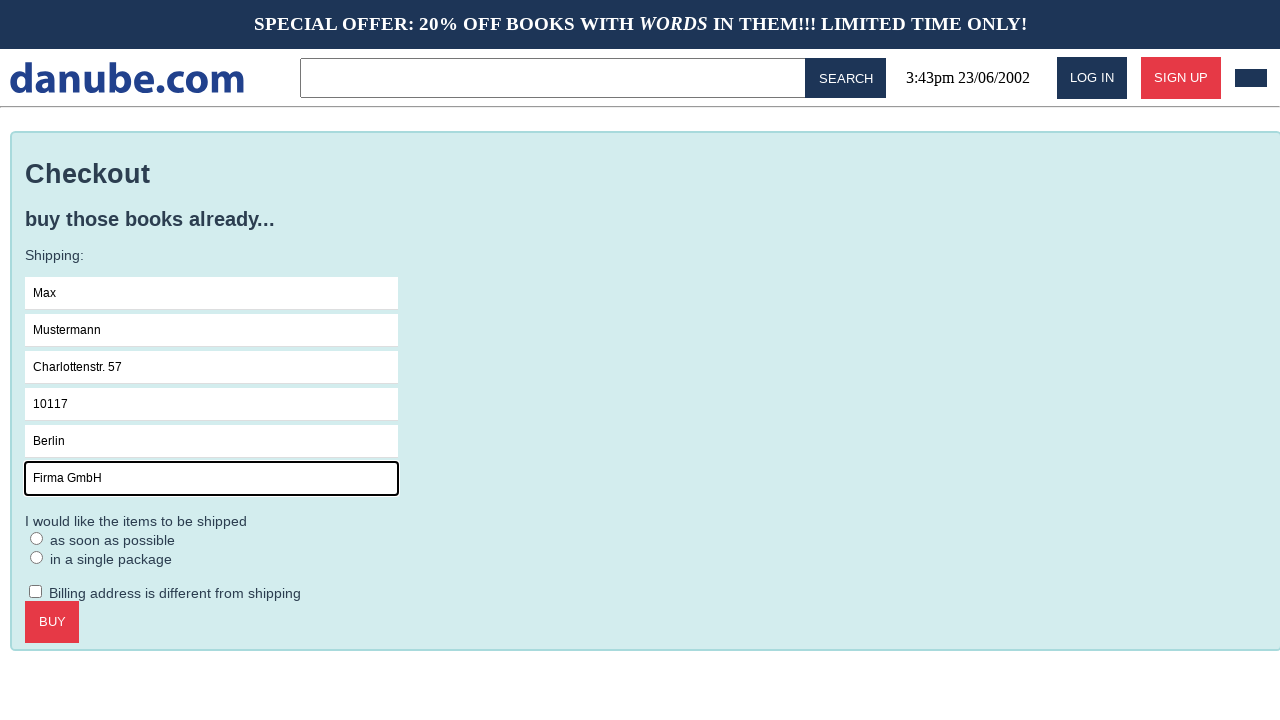

Clicked on checkout form area at (646, 439) on .checkout > form
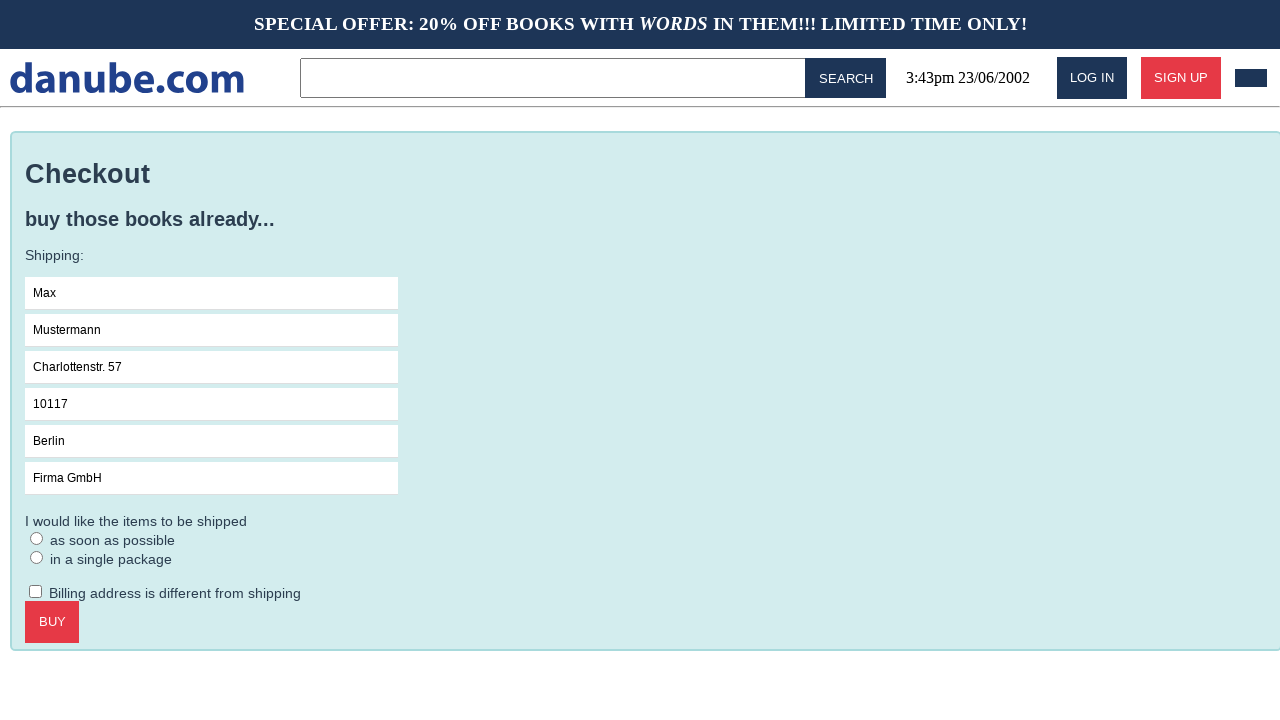

Selected ASAP delivery option at (37, 538) on #asap
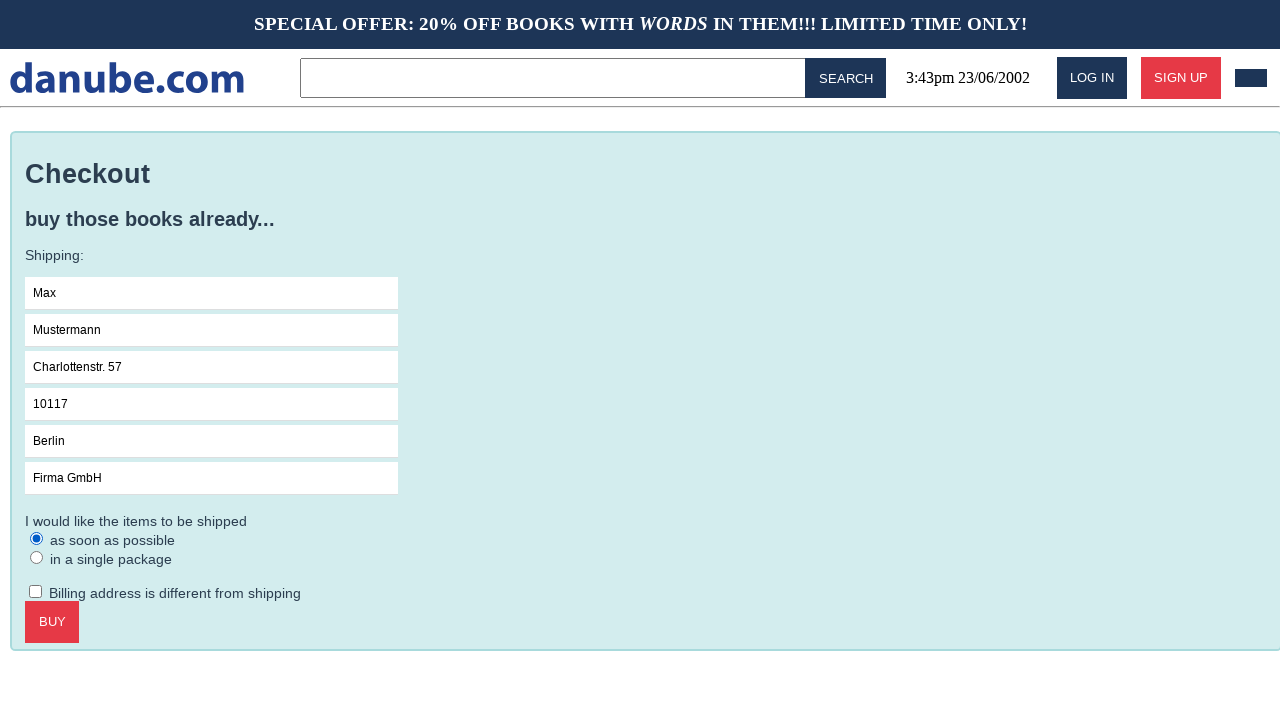

Clicked to confirm checkout and place order at (52, 622) on .checkout > .call-to-action
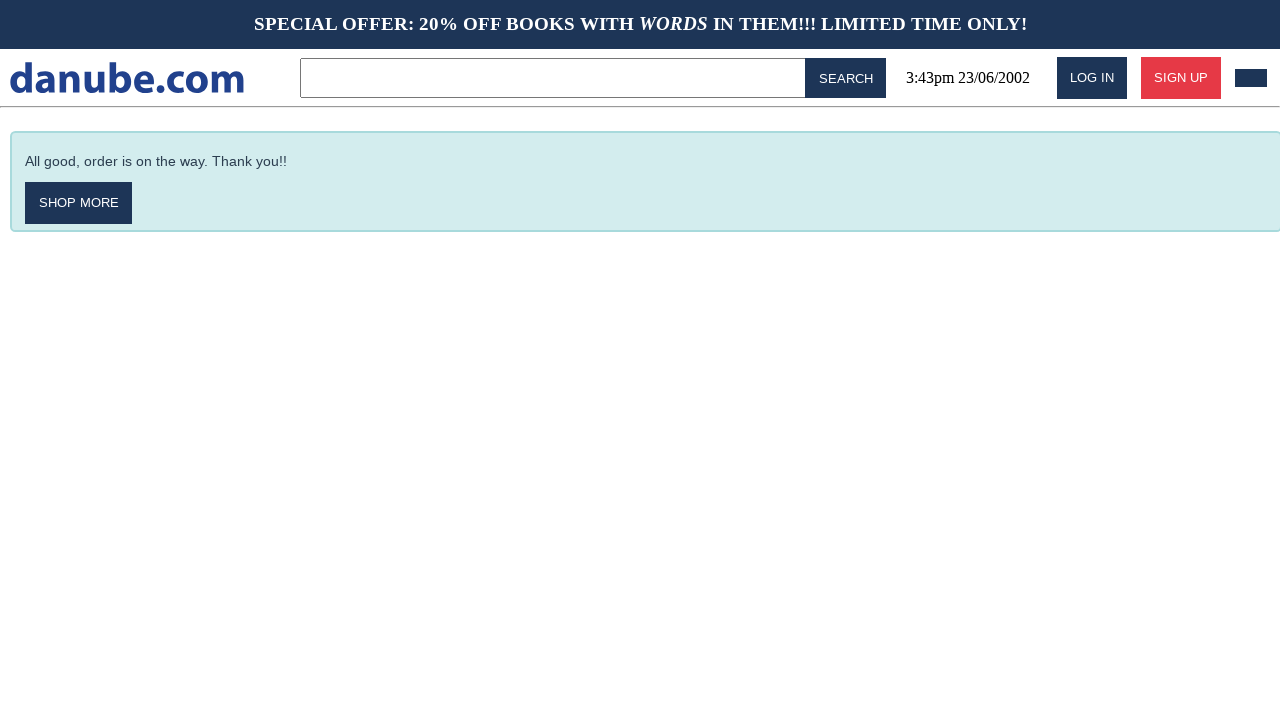

Order confirmation page displayed successfully
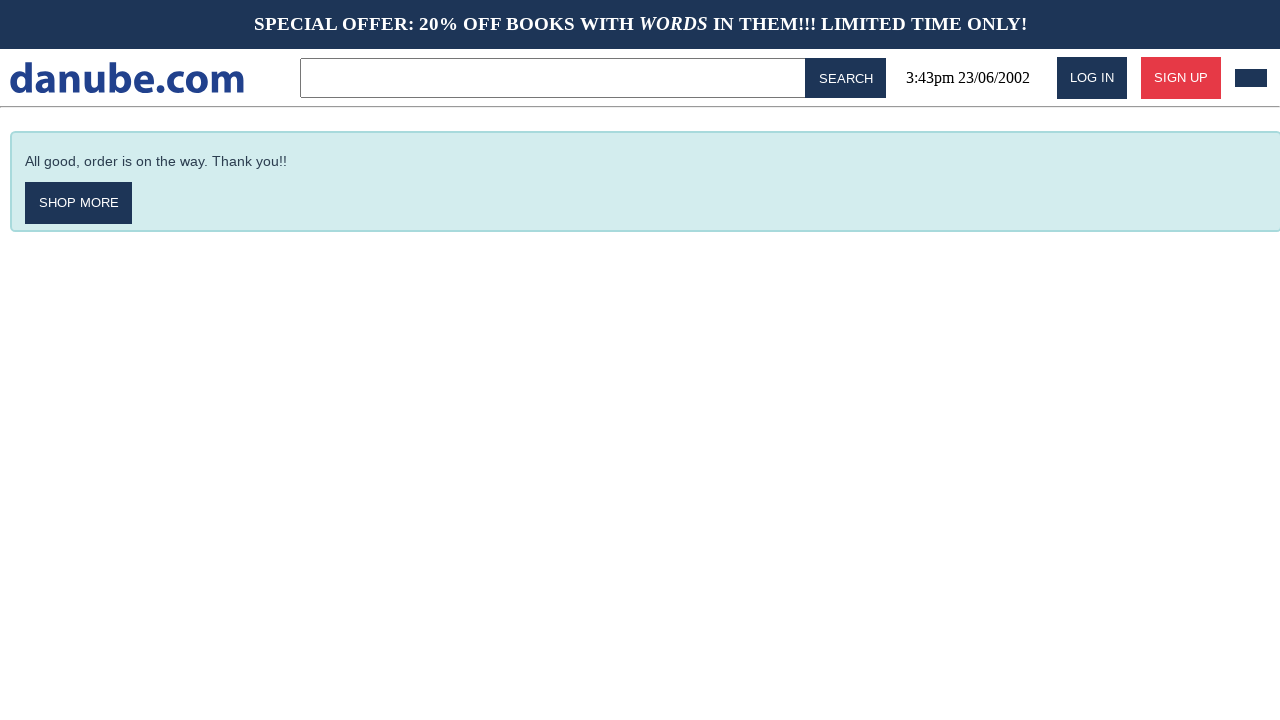

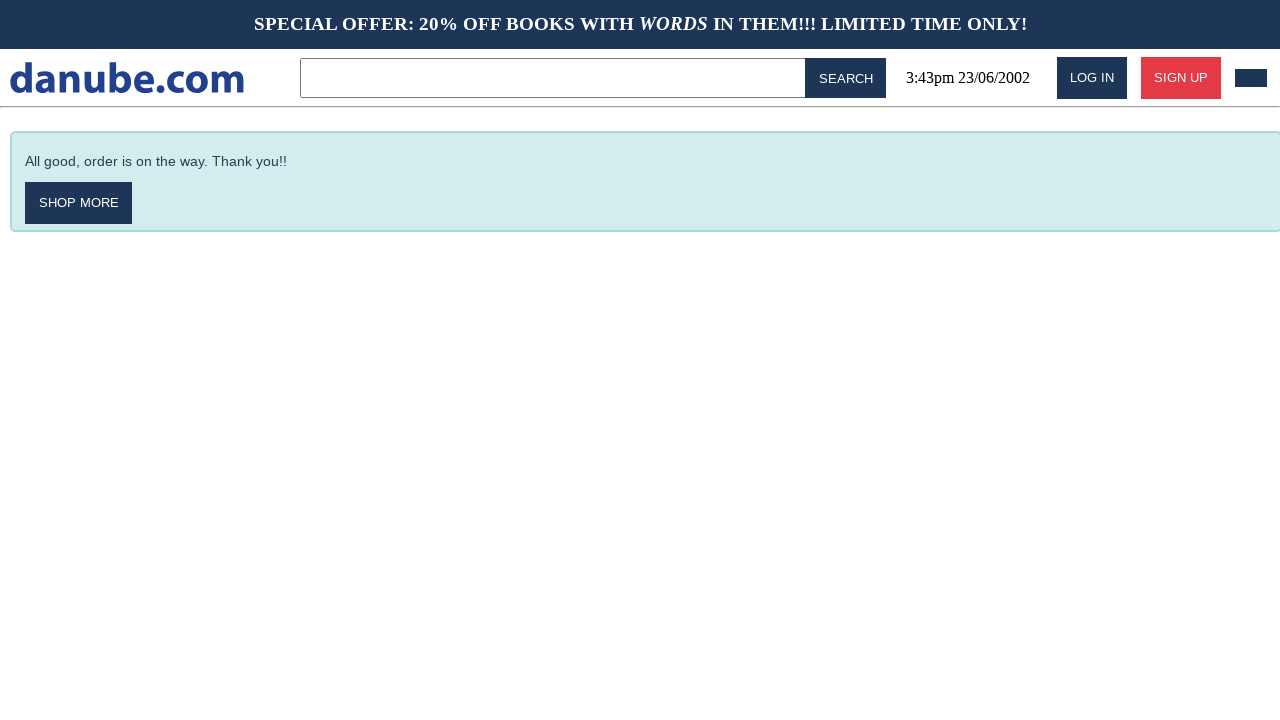